Tests various checkbox interactions on a practice page including clicking basic checkboxes, ajax checkboxes, tri-state checkboxes, and toggle switches, then verifies a disabled checkbox state

Starting URL: https://leafground.com/checkbox.xhtml

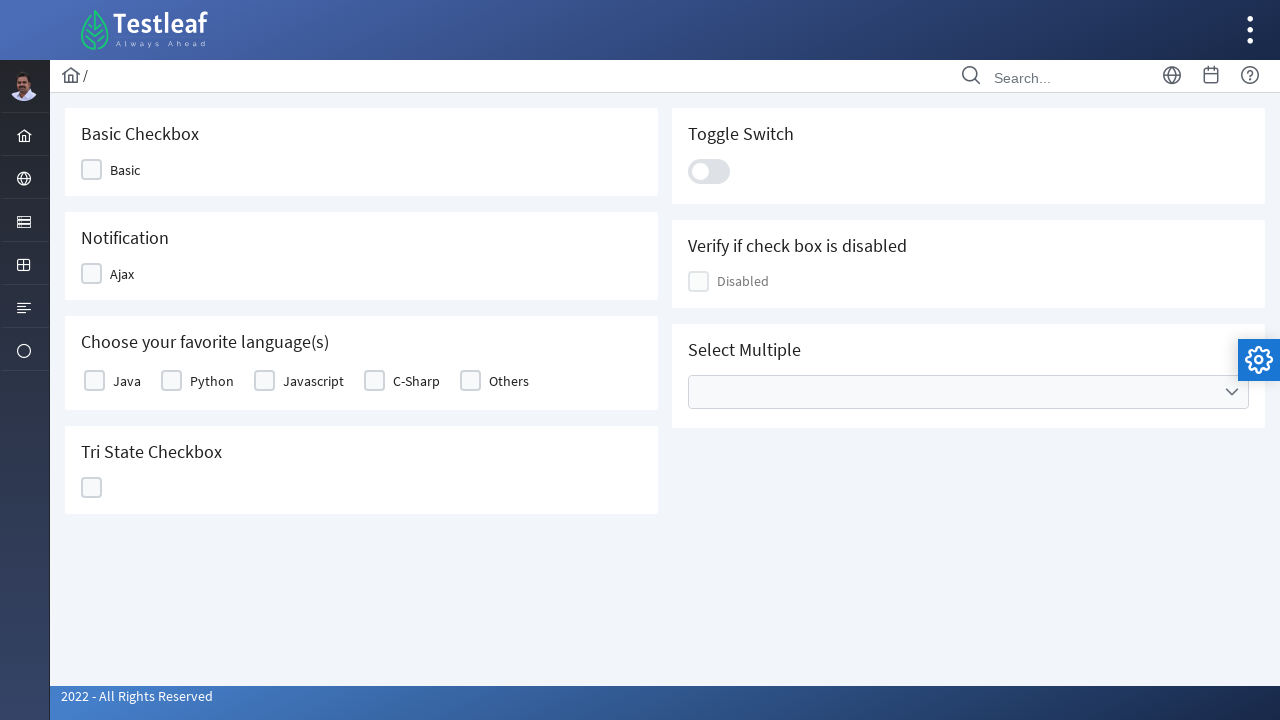

Clicked Basic checkbox at (125, 170) on xpath=//span[text()='Basic']
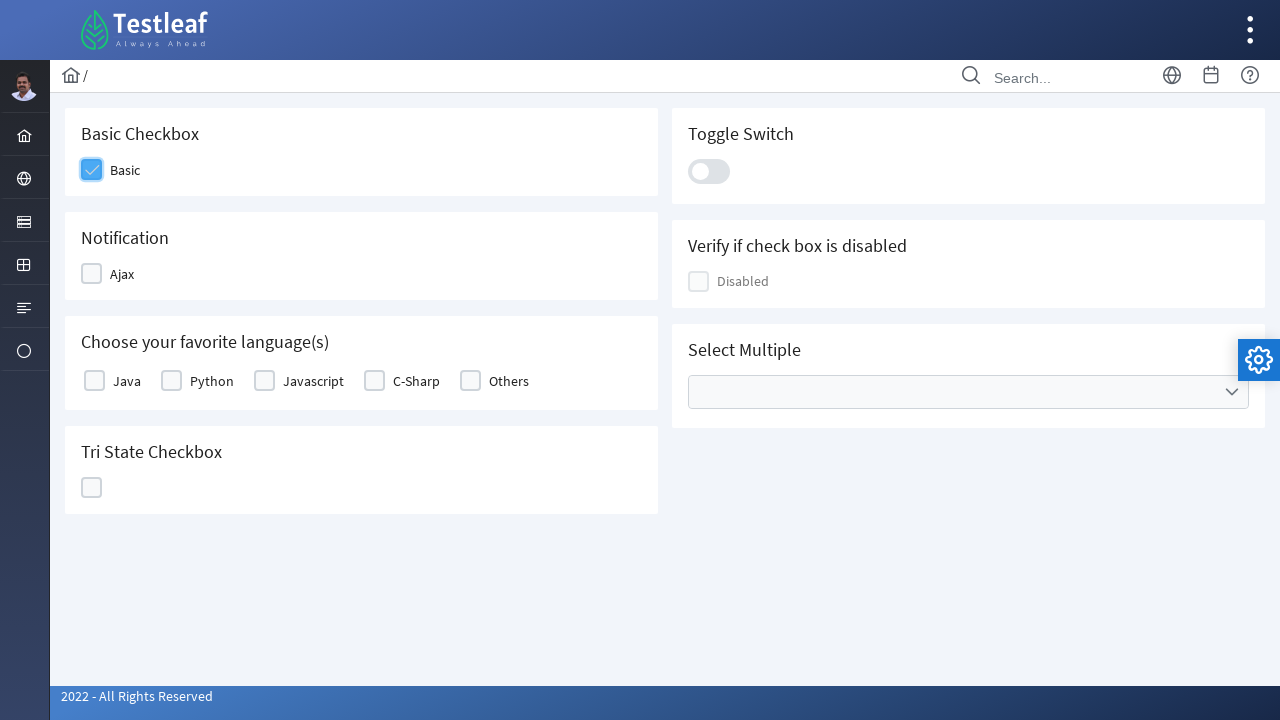

Clicked Ajax checkbox at (122, 274) on xpath=//span[text()='Ajax']
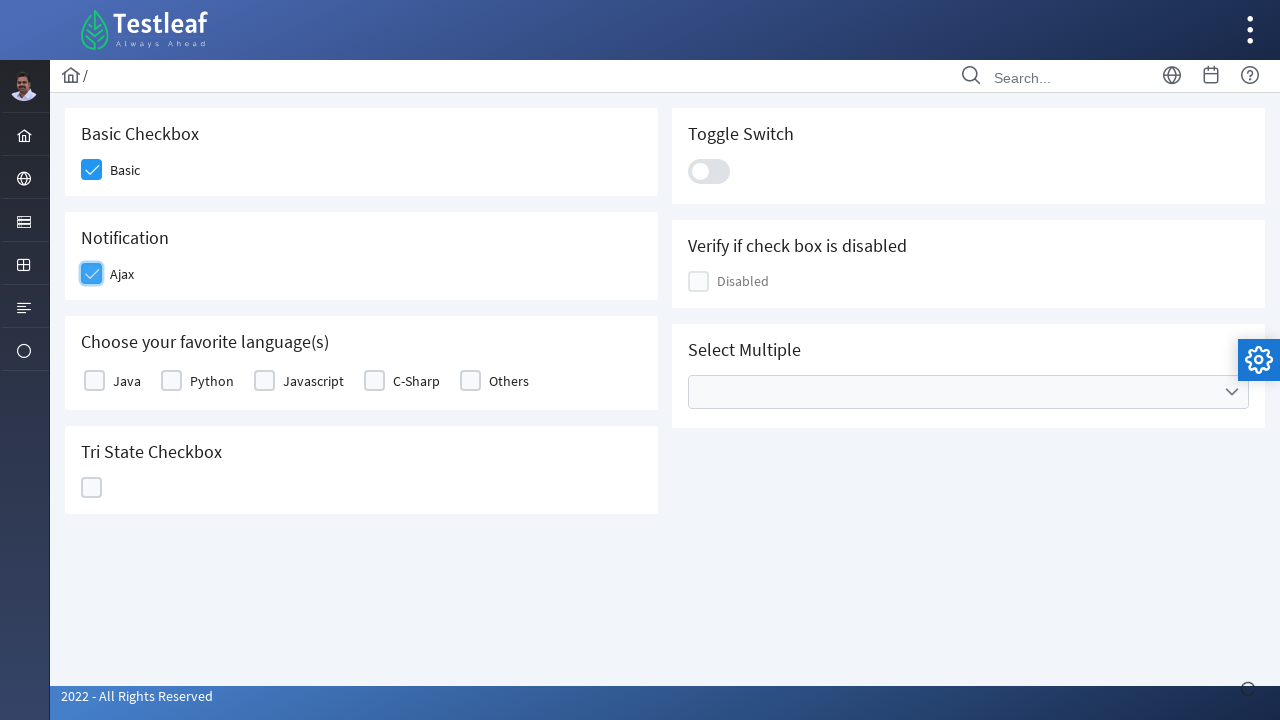

Clicked Java label checkbox at (127, 381) on xpath=//label[text()='Java']
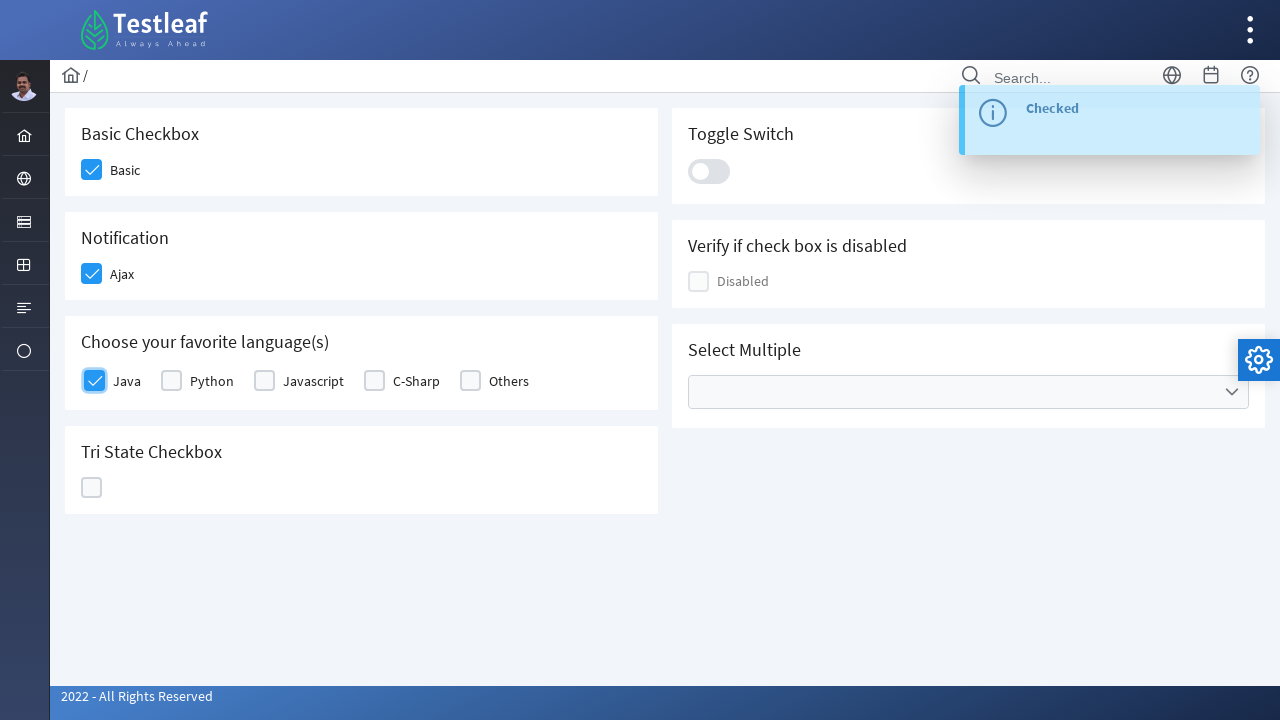

Clicked Tri State Checkbox at (92, 488) on xpath=//h5[text()='Tri State Checkbox']/following::div[3]
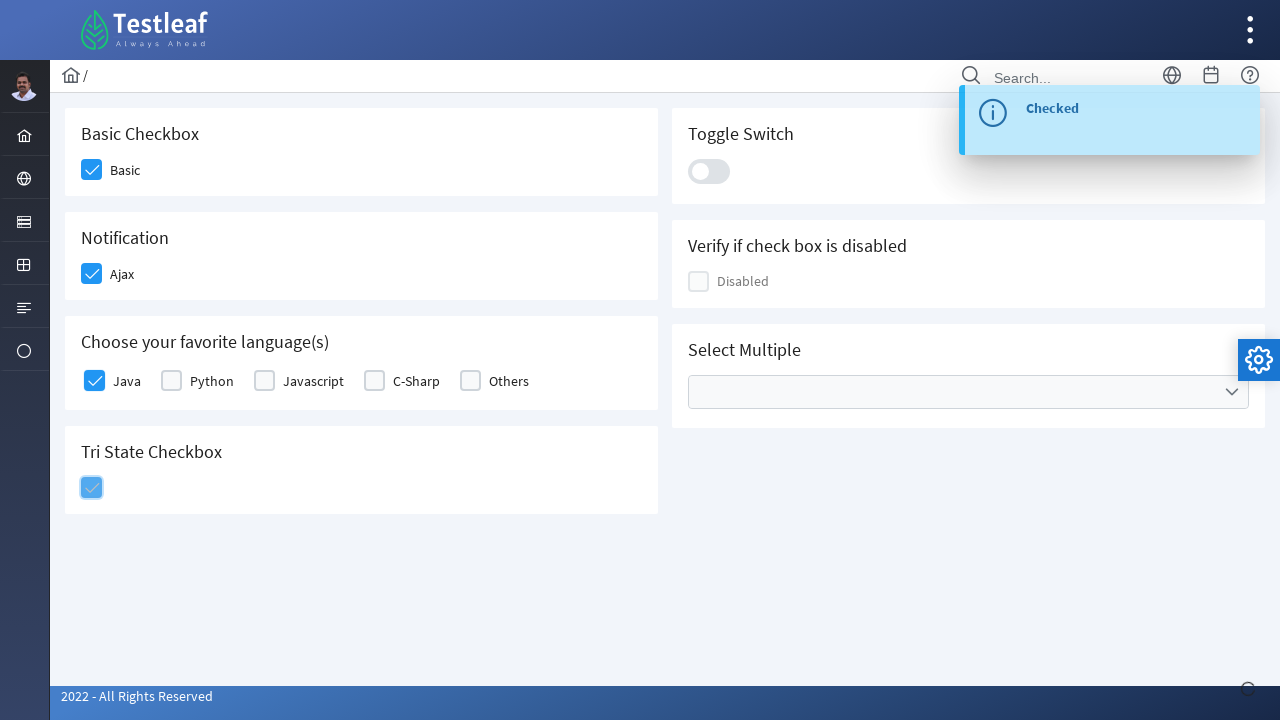

Clicked Toggle Switch at (709, 171) on xpath=//h5[text()='Toggle Switch']/following::div[3]
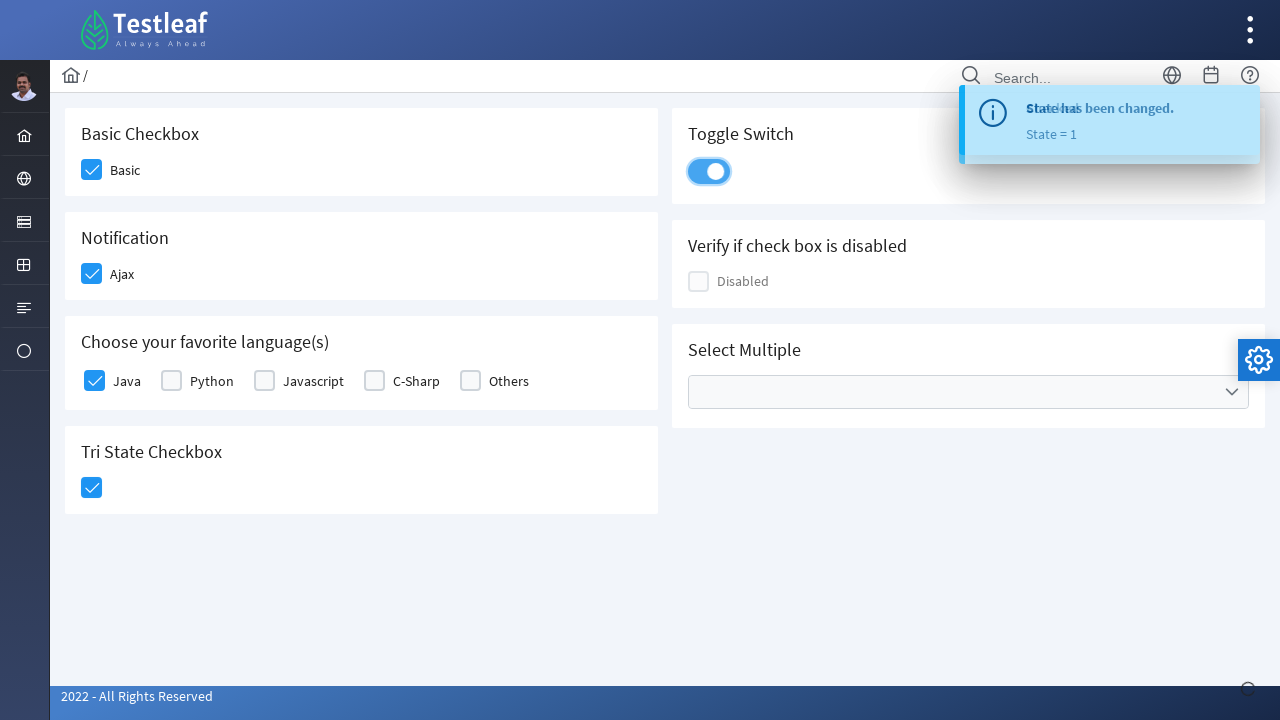

Verified disabled checkbox element is present
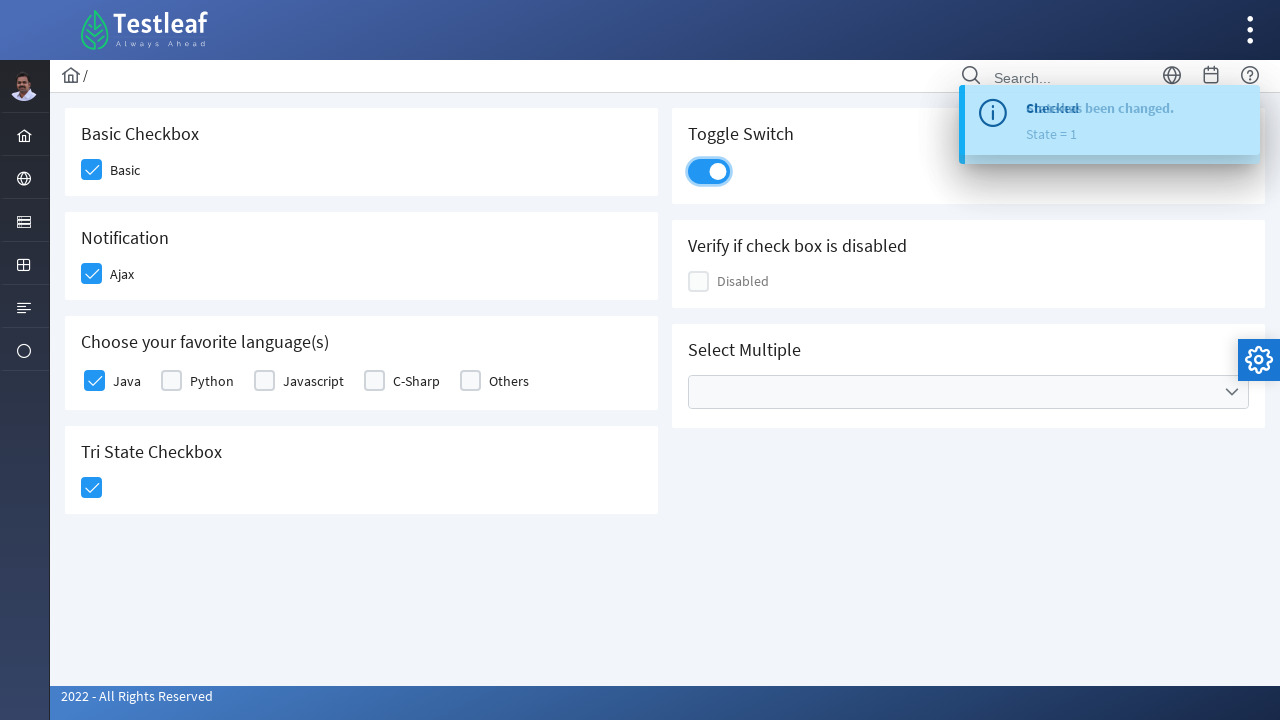

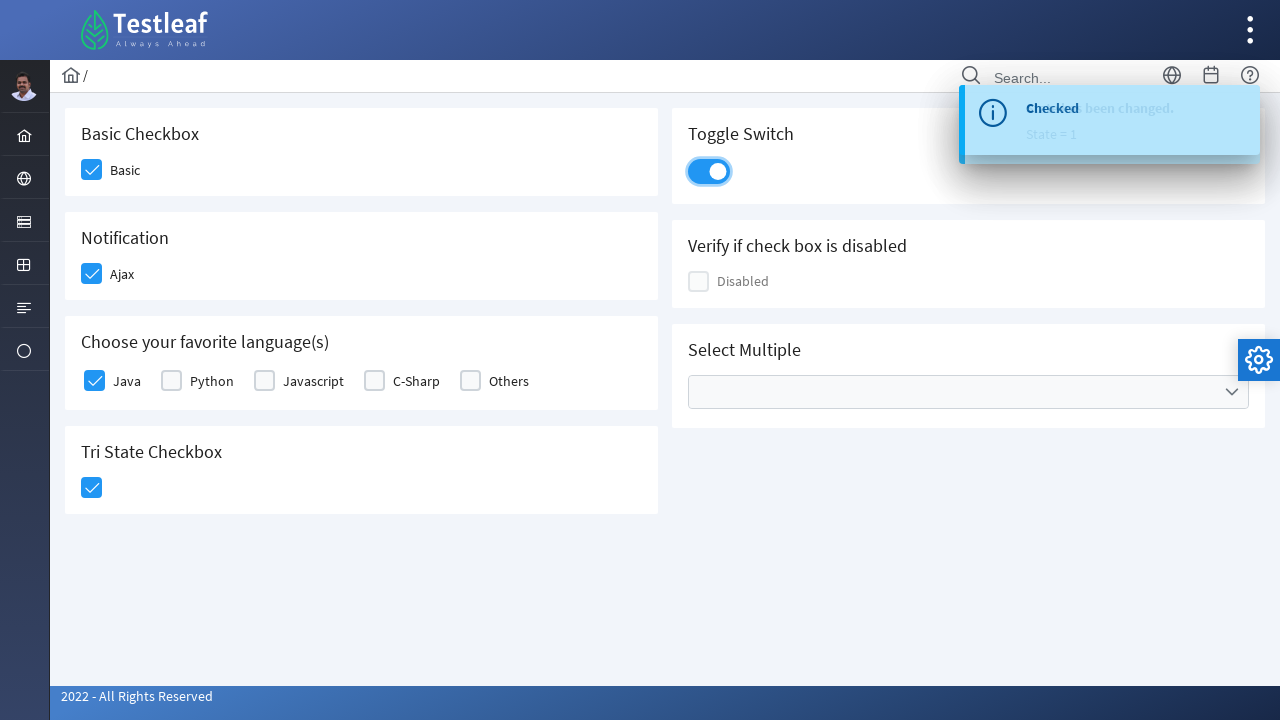